Tests the complete monitor purchase flow: navigates to Monitors category, selects ASUS Full HD, adds to cart, and completes checkout with order details.

Starting URL: https://www.demoblaze.com/

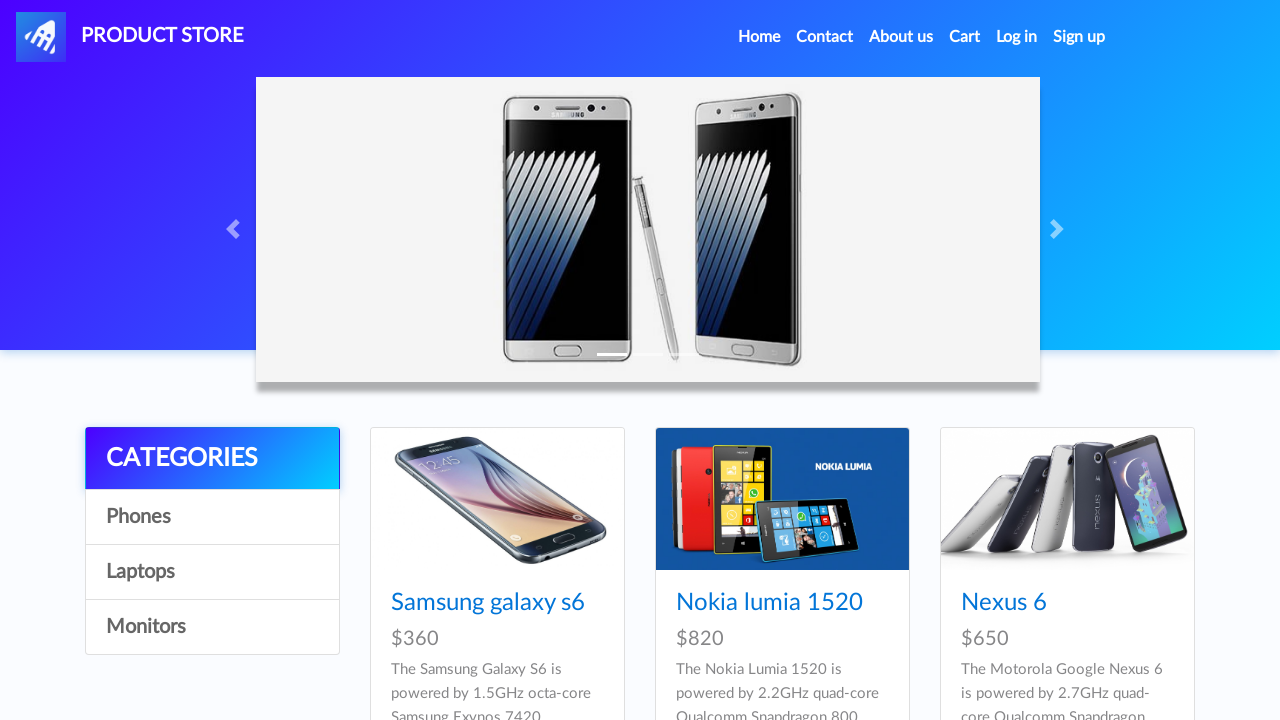

Clicked Home menu item at (759, 37) on xpath=//a[contains(text(),'Home')]
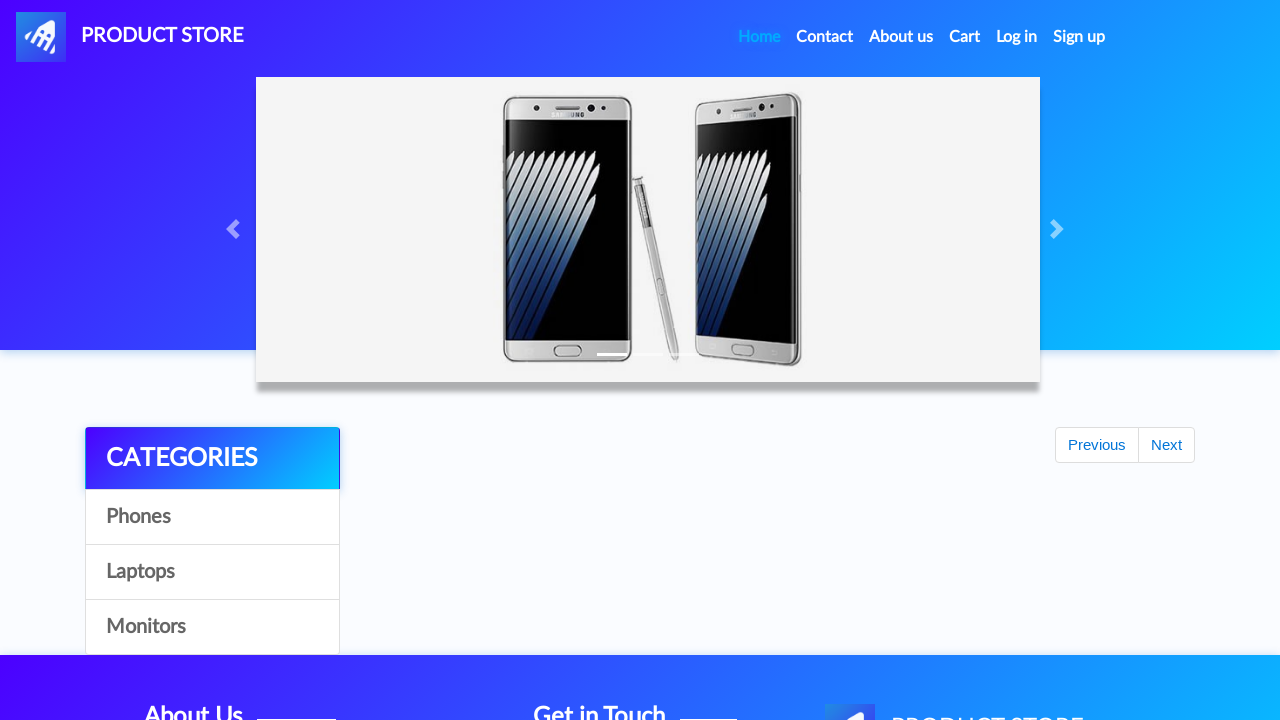

Clicked Monitors category at (212, 627) on xpath=//a[contains(text(),'Monitors')]
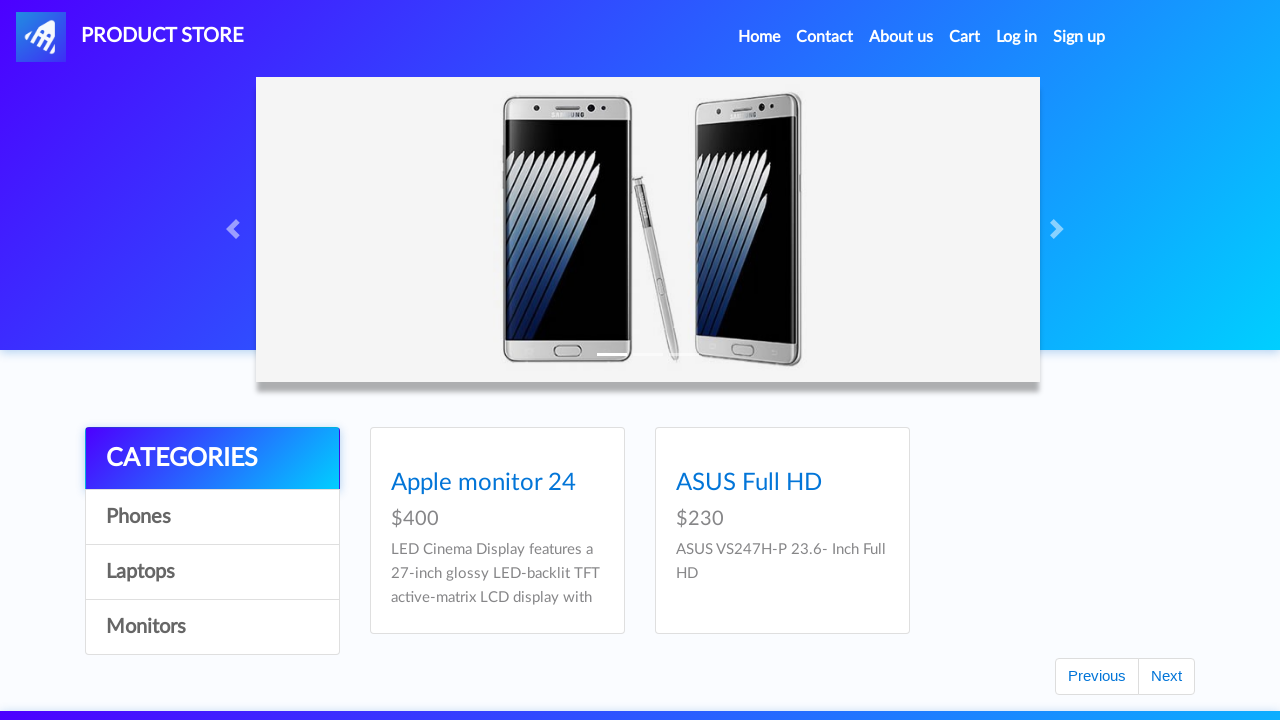

Waited for Monitors category to load
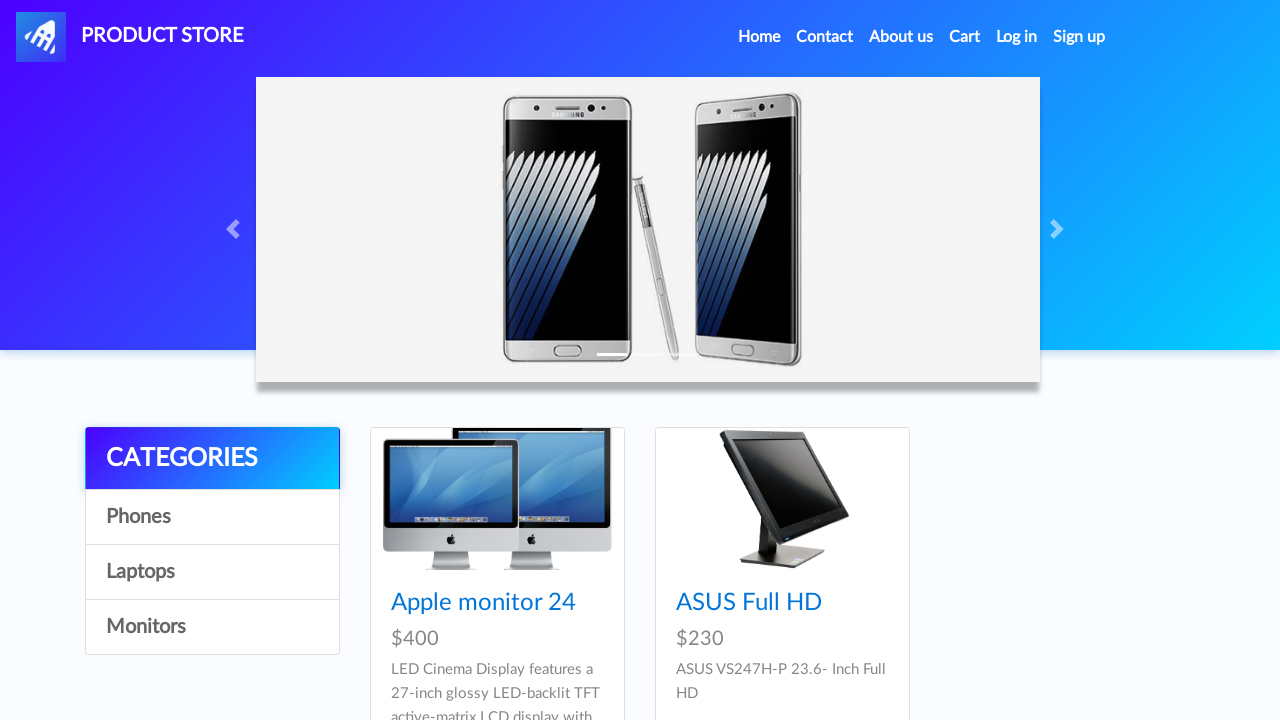

Clicked ASUS Full HD monitor at (749, 603) on xpath=//a[contains(text(),'ASUS Full HD')]
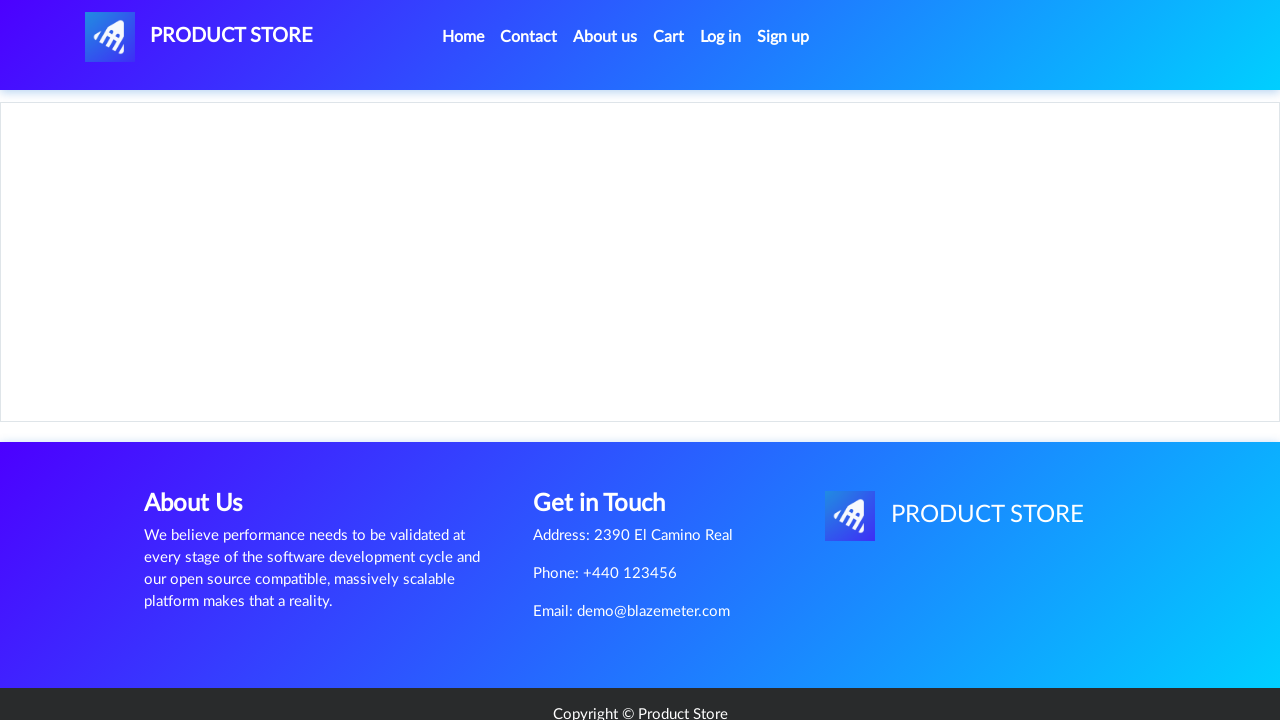

Waited for ASUS Full HD product page to load
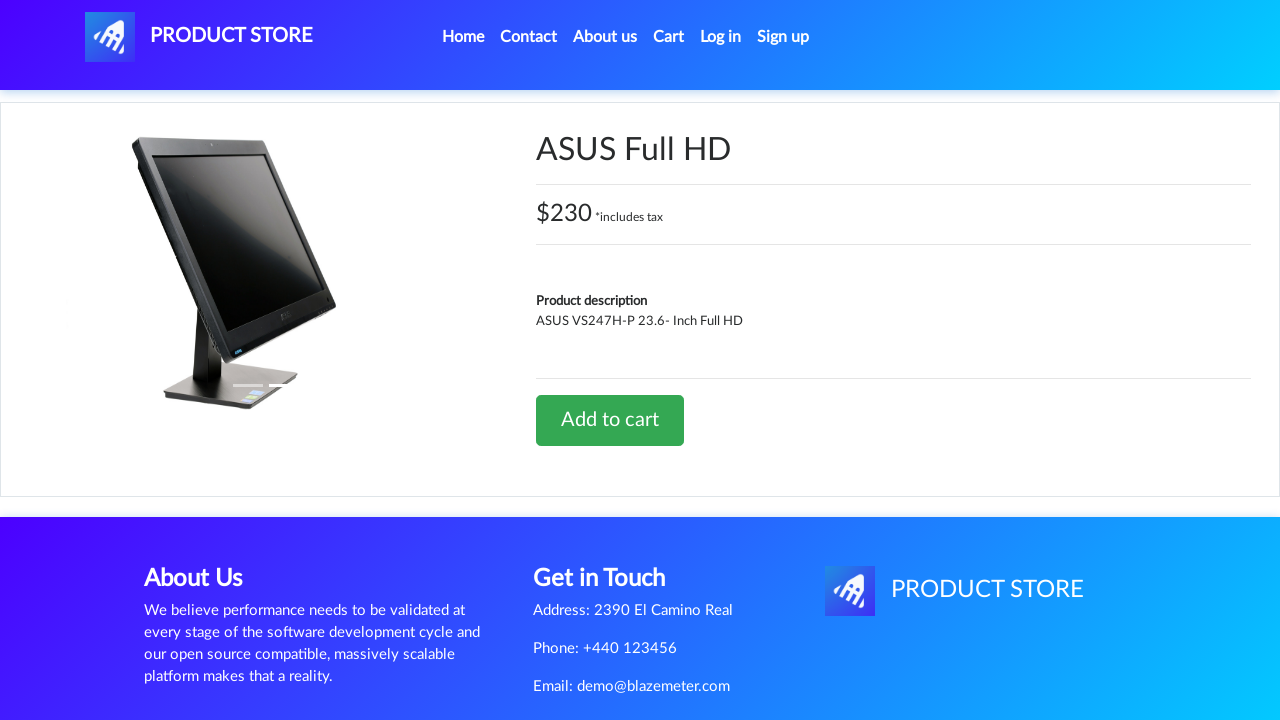

Clicked Add to cart button at (610, 420) on xpath=//a[contains(text(),'Add to cart')]
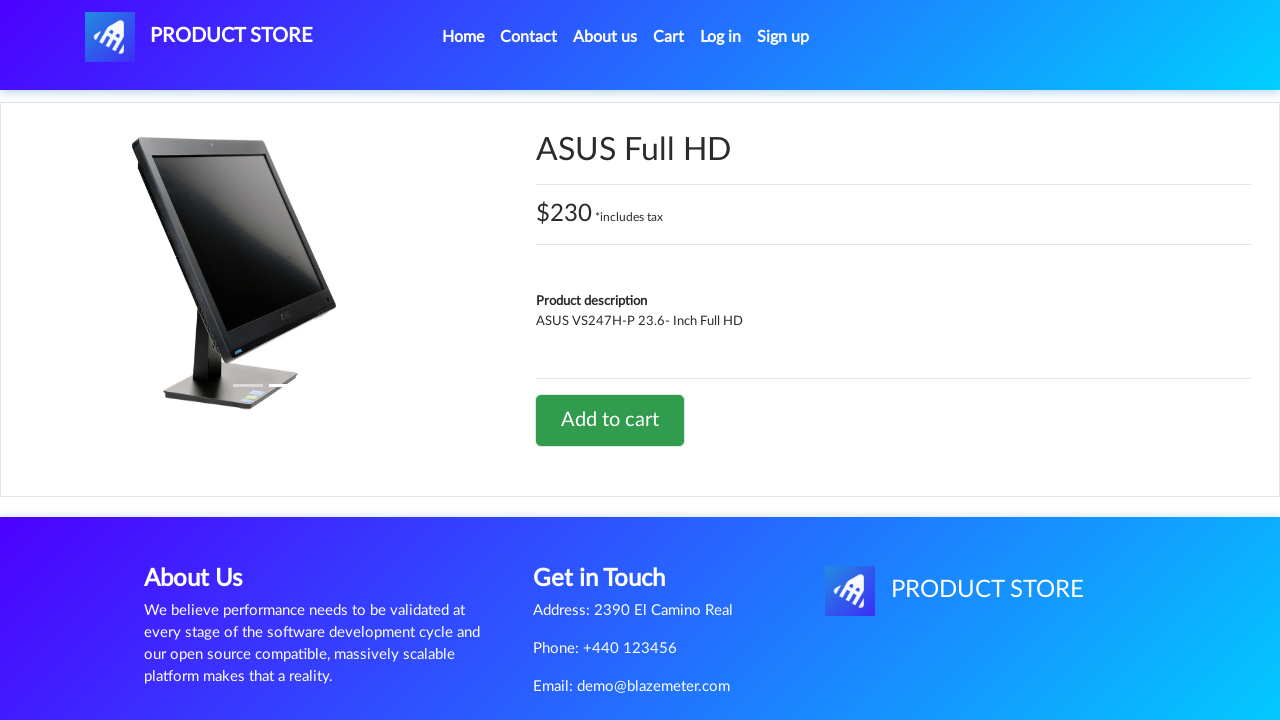

Waited for add to cart action to complete
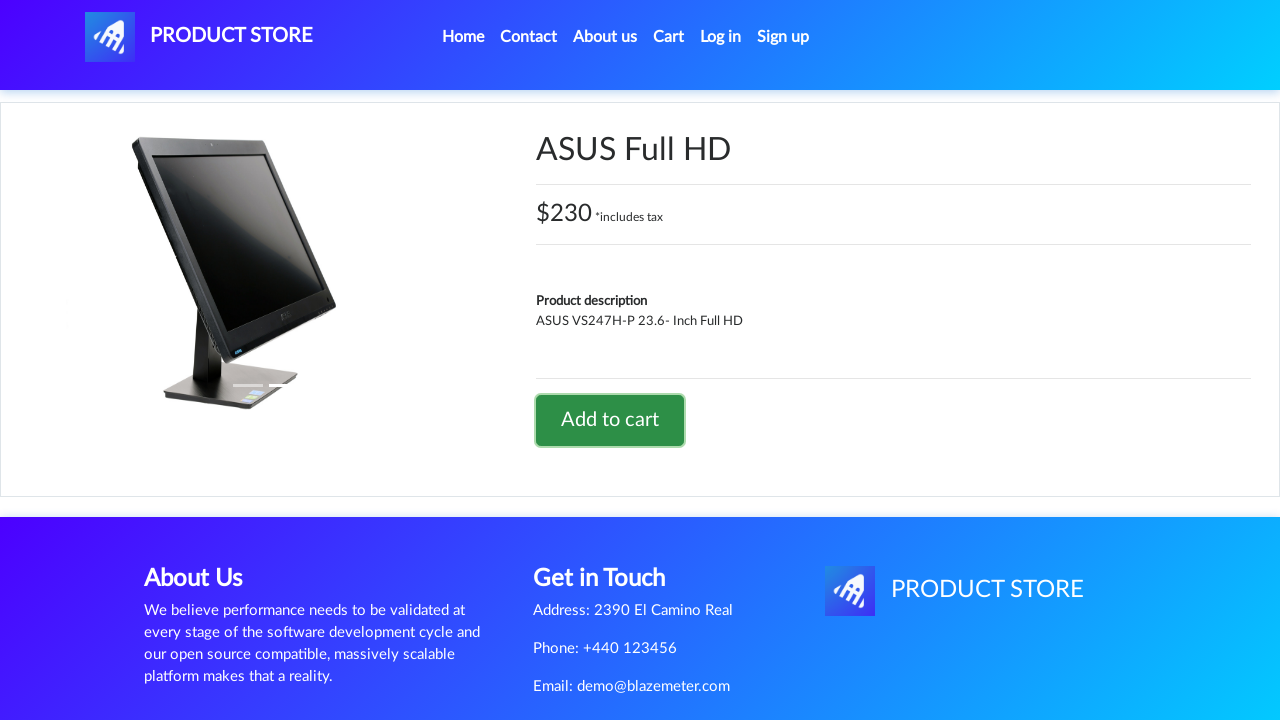

Set up dialog handler to accept alerts
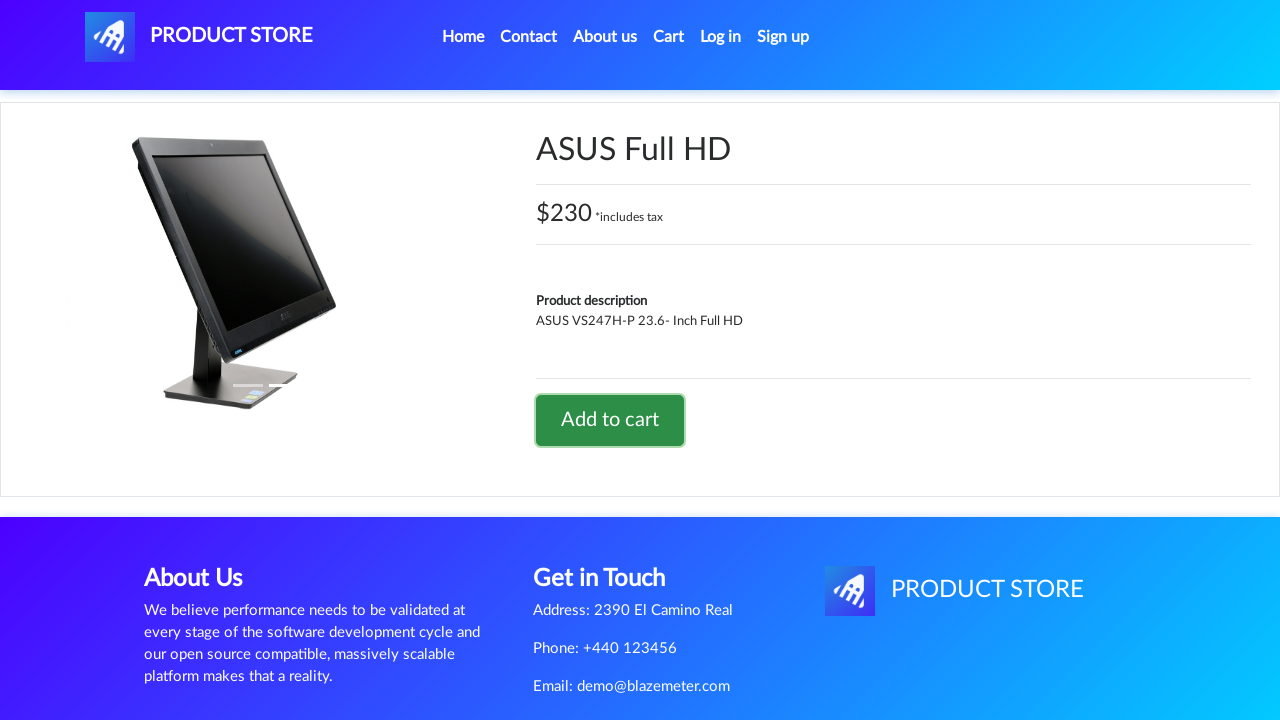

Waited for alert confirmation
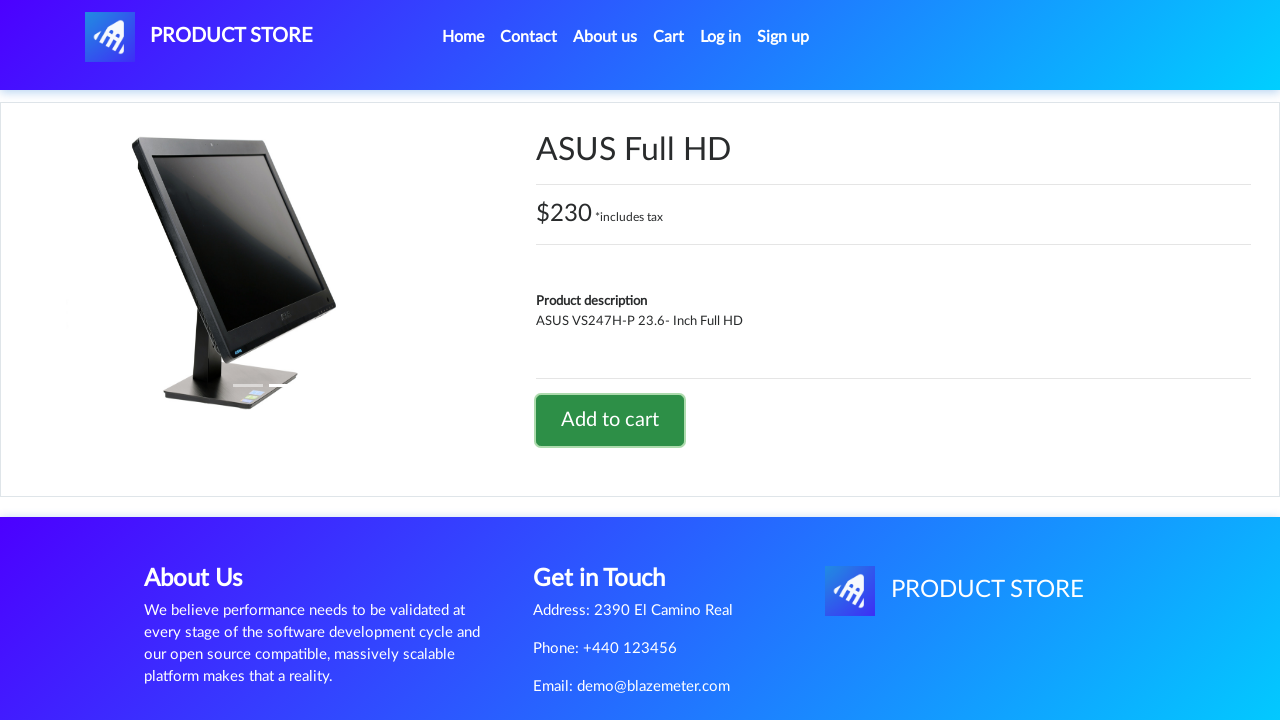

Navigated back from product page
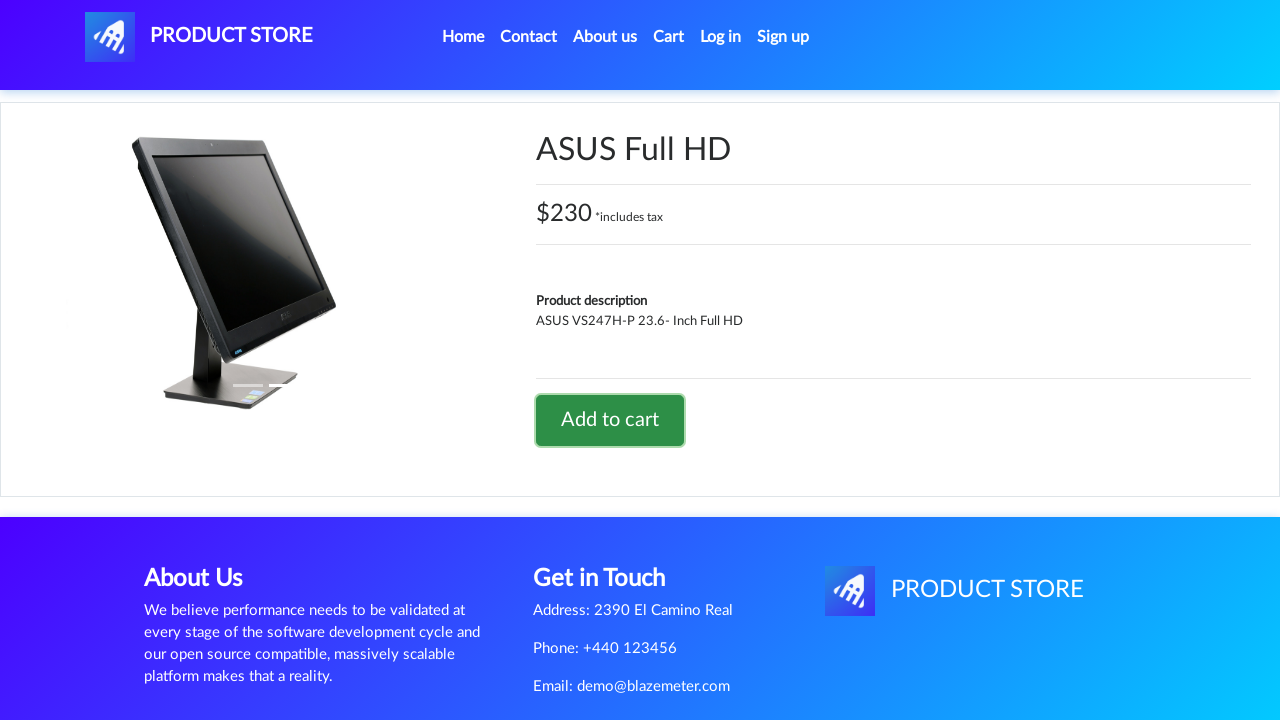

Navigated back from category page
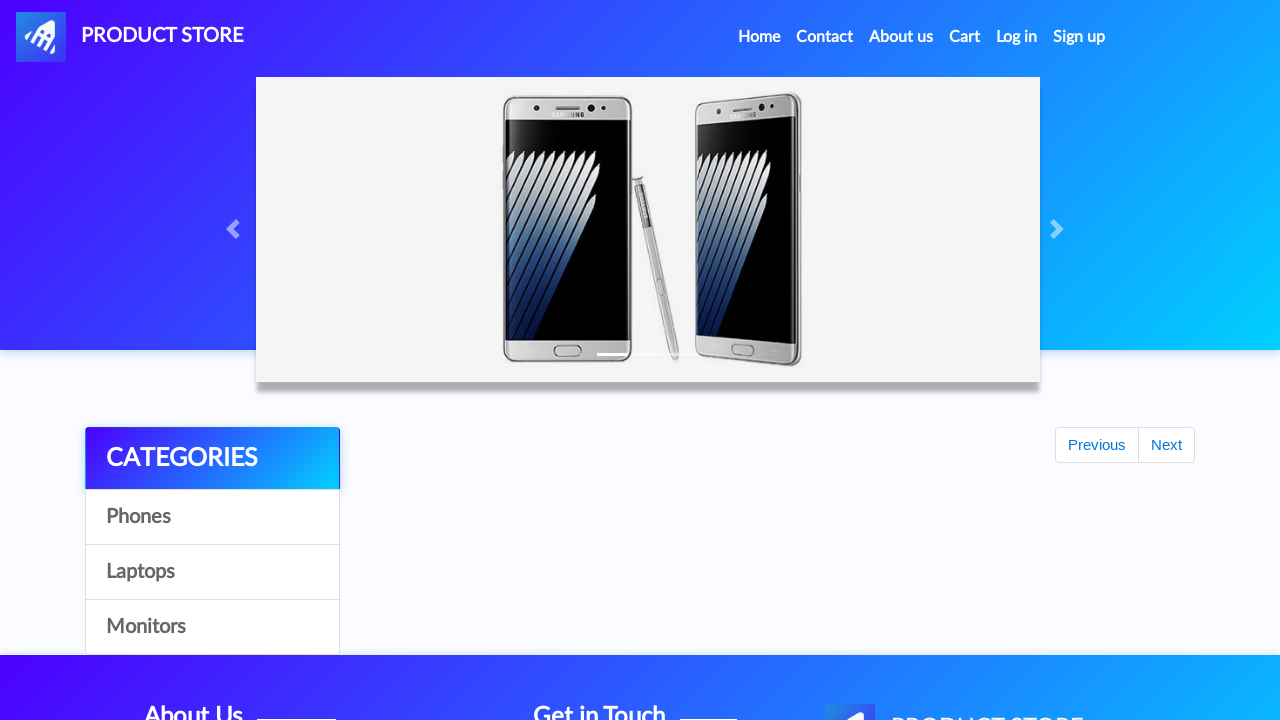

Navigated back to home page
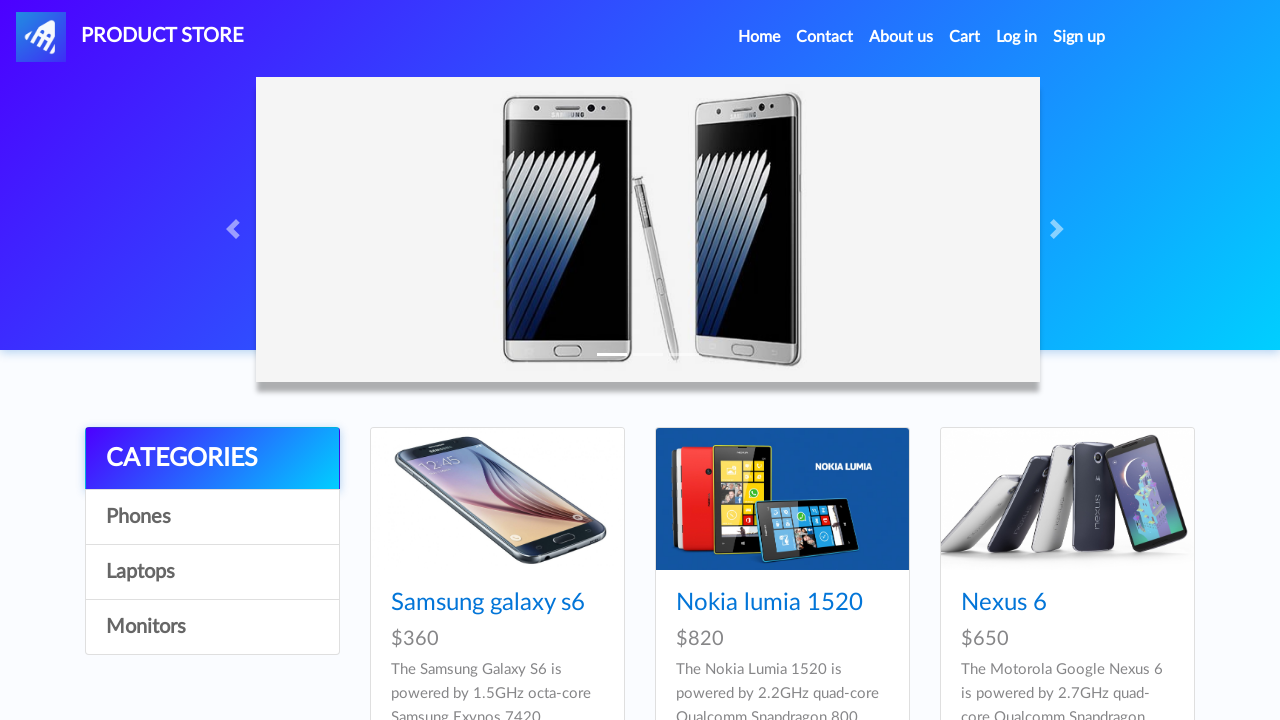

Waited for home page to load
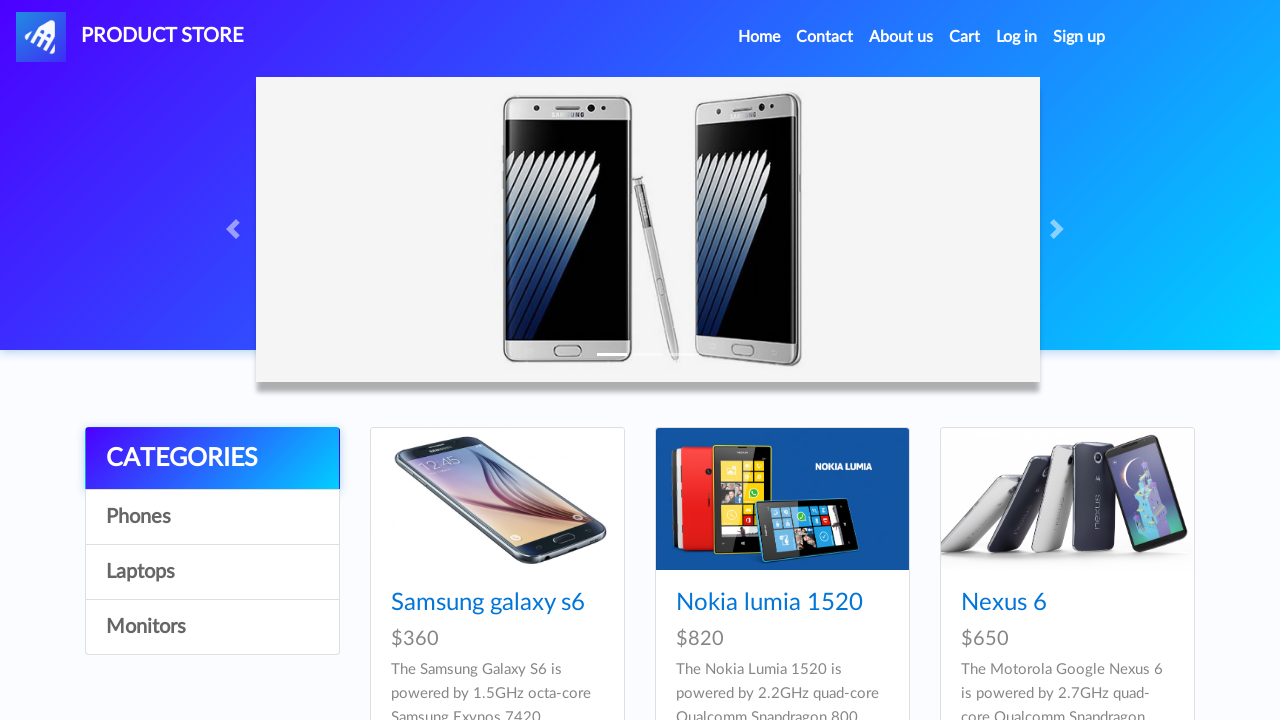

Clicked cart icon to view shopping cart at (965, 37) on #cartur
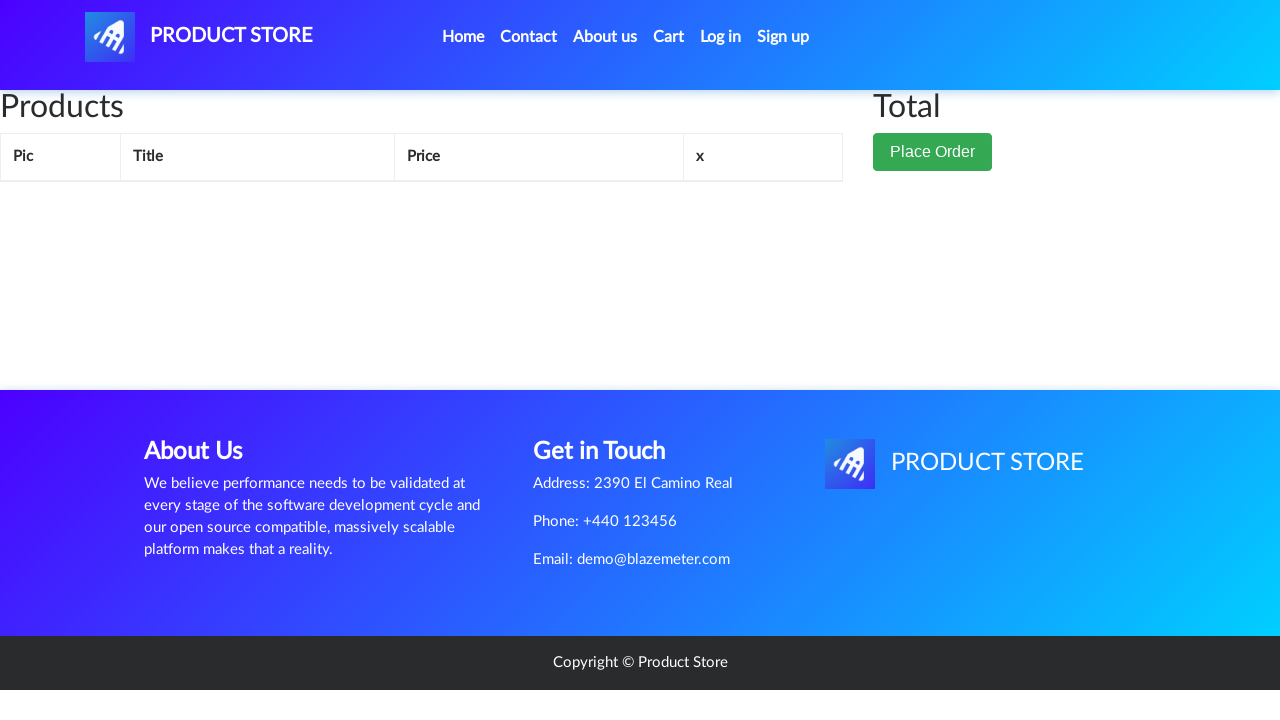

Waited for cart page to load
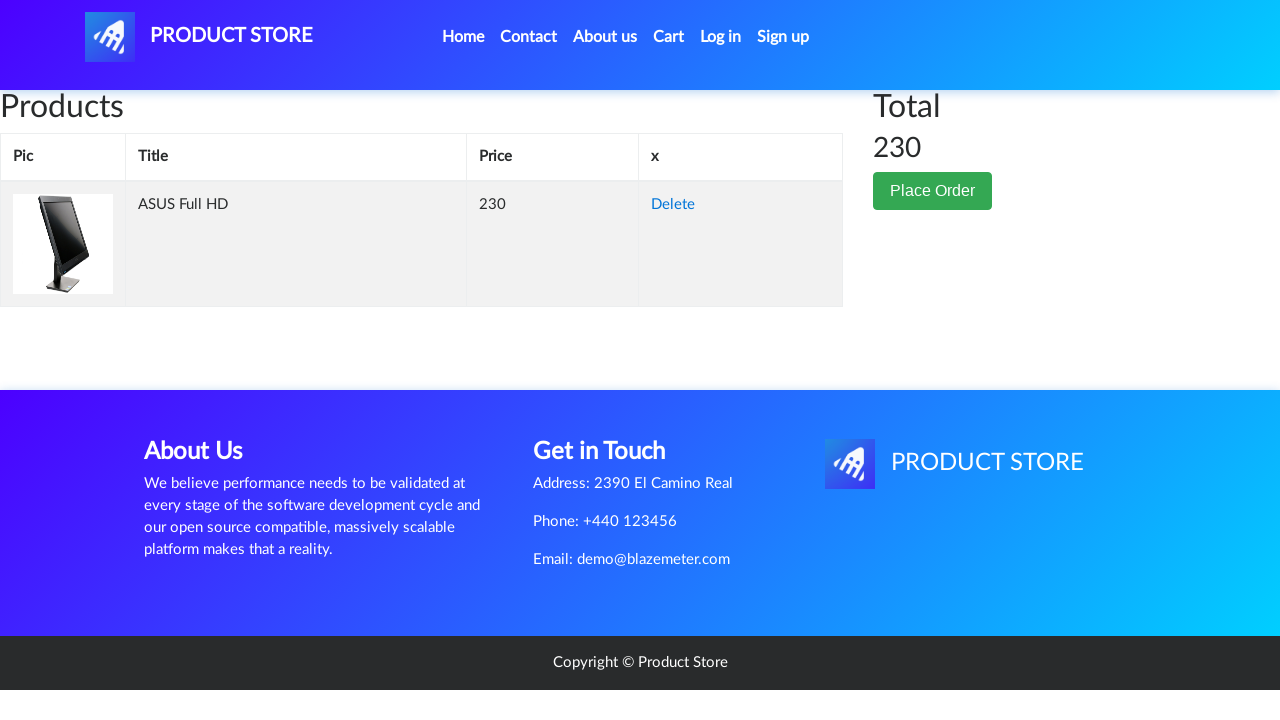

Clicked Place Order button at (933, 191) on xpath=//button[contains(text(),'Place Order')]
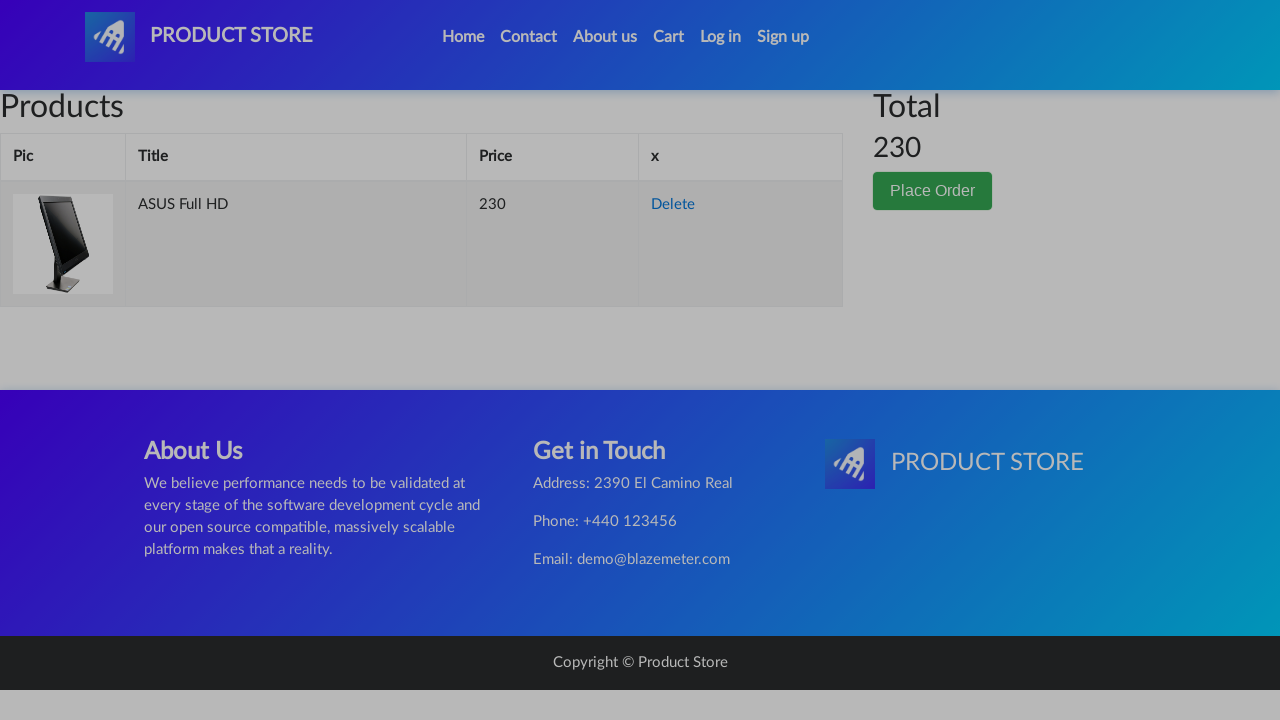

Waited for order form to appear
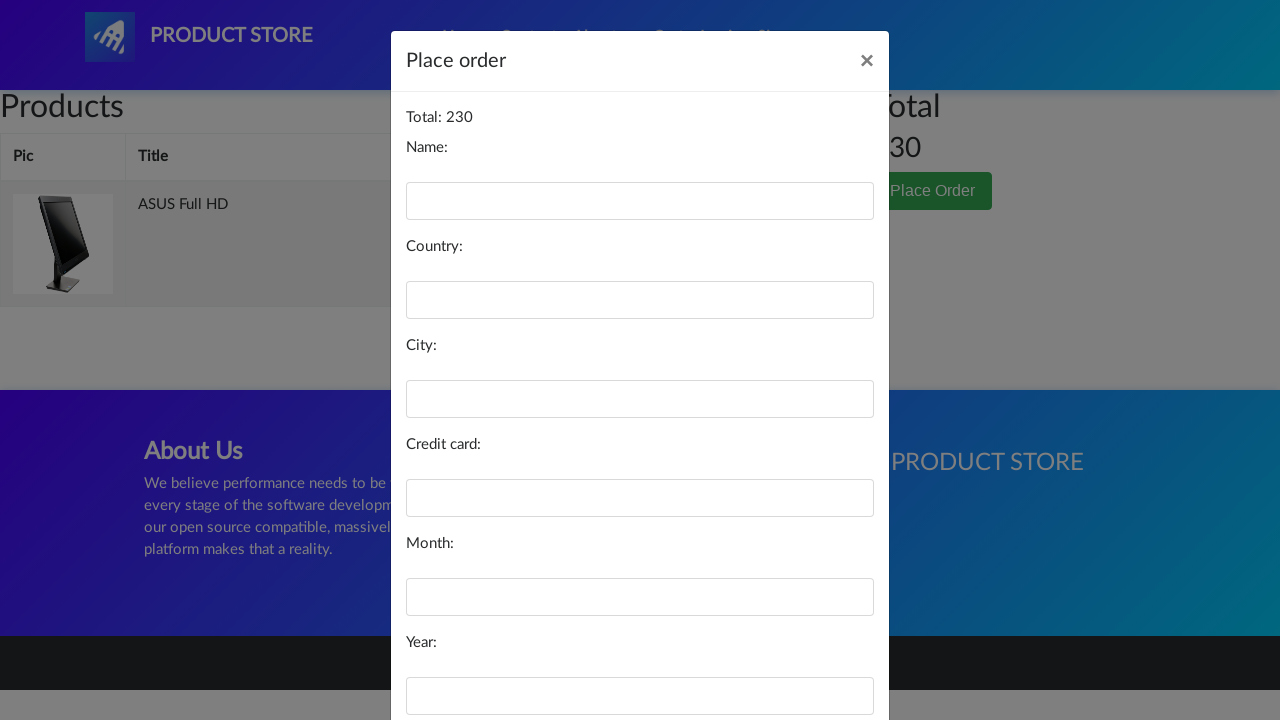

Filled name field with 'Robert' on #name
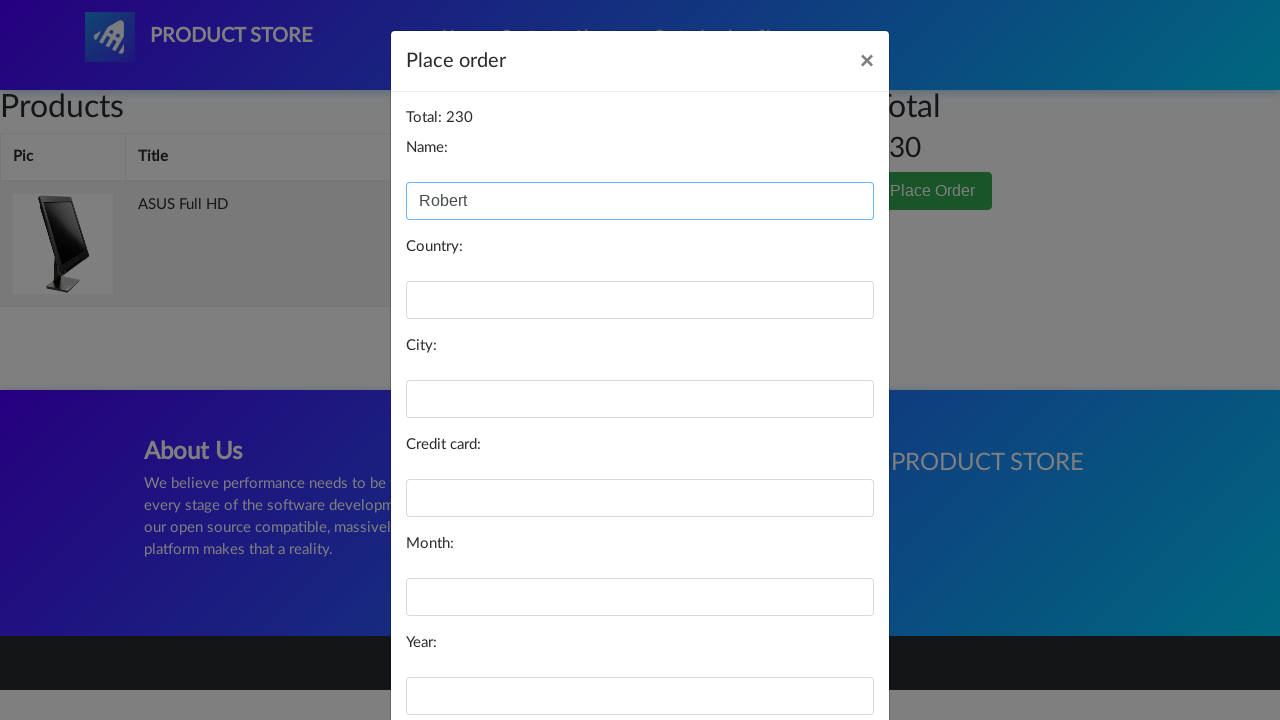

Filled country field with 'Australia' on #country
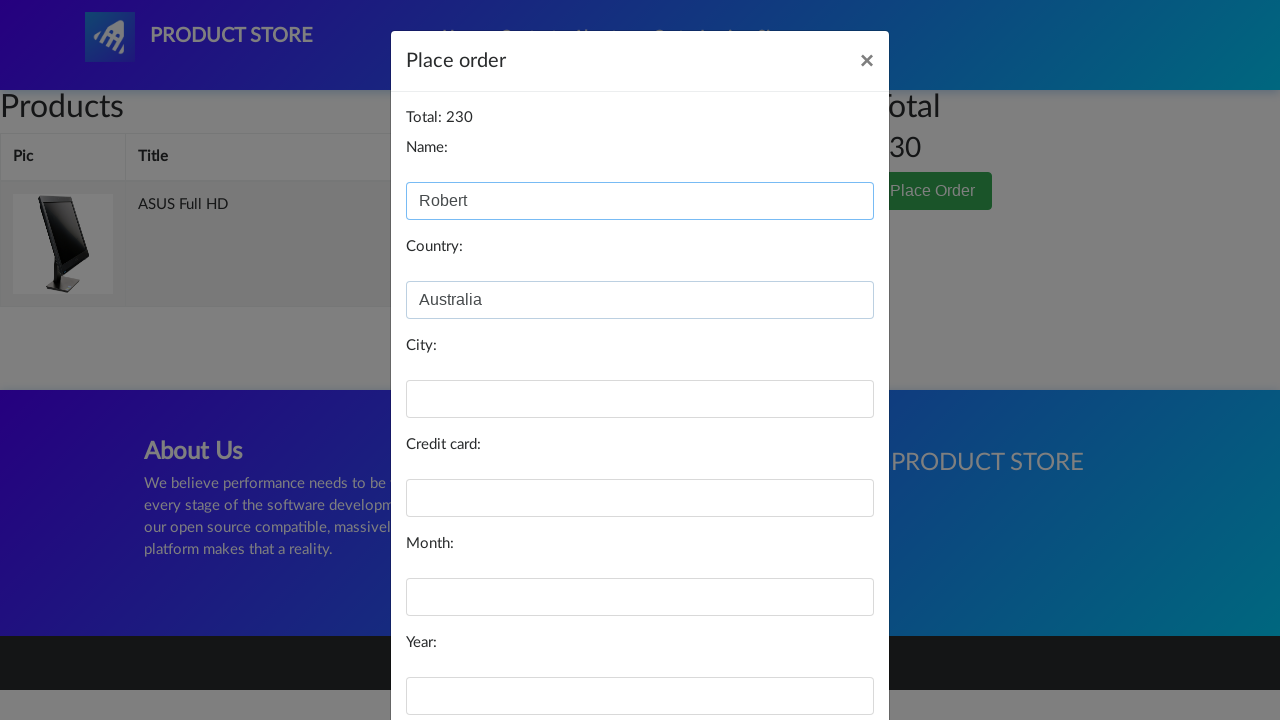

Filled city field with 'Sydney' on #city
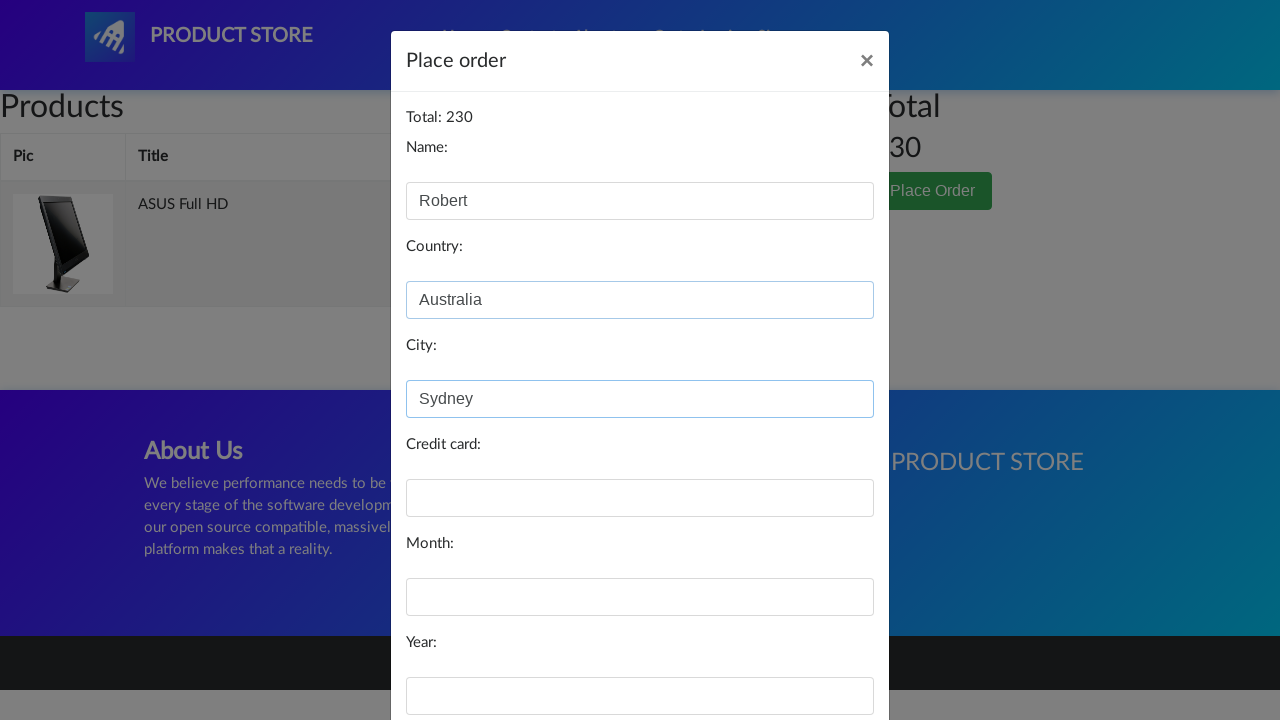

Filled credit card field on #card
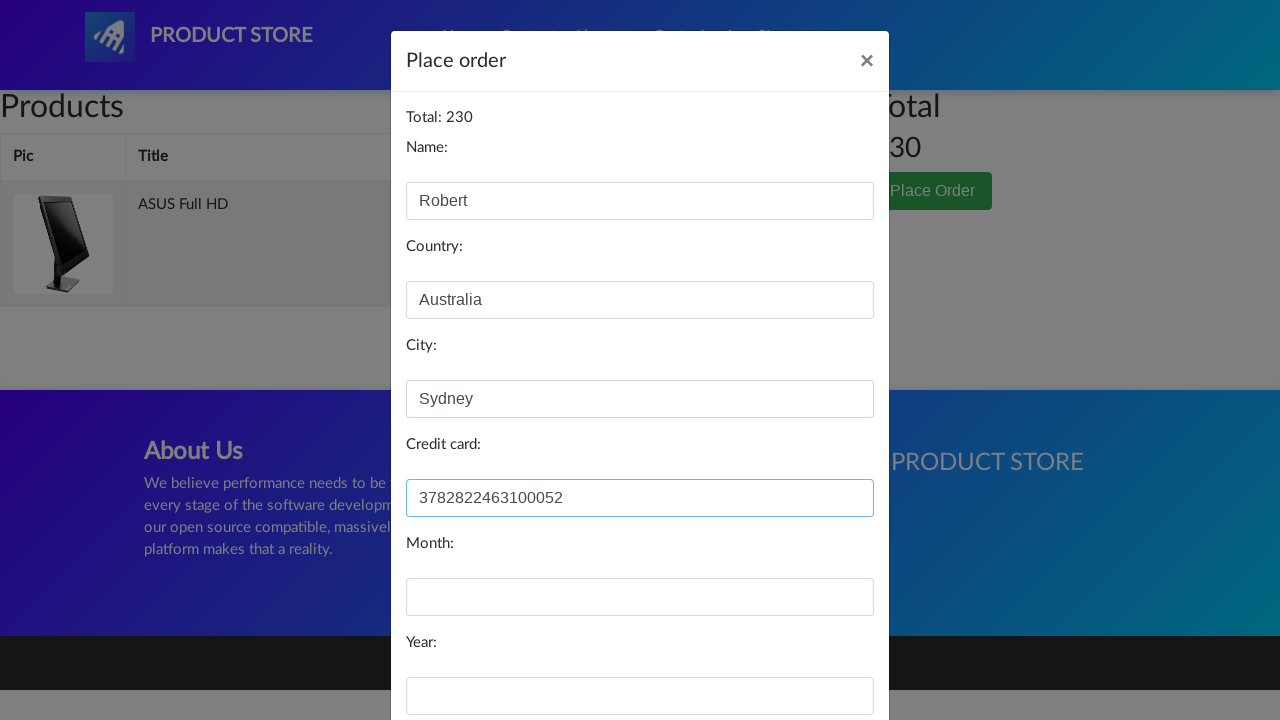

Filled month field with 'December' on #month
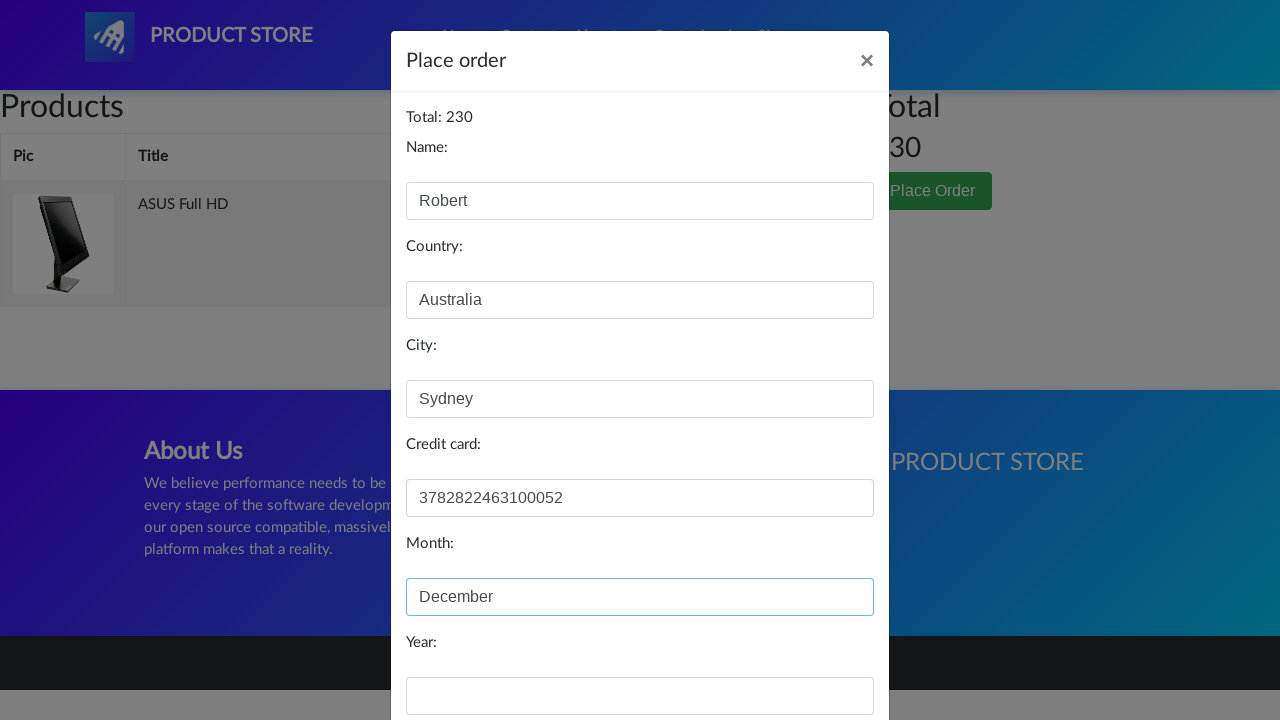

Filled year field with '2026' on #year
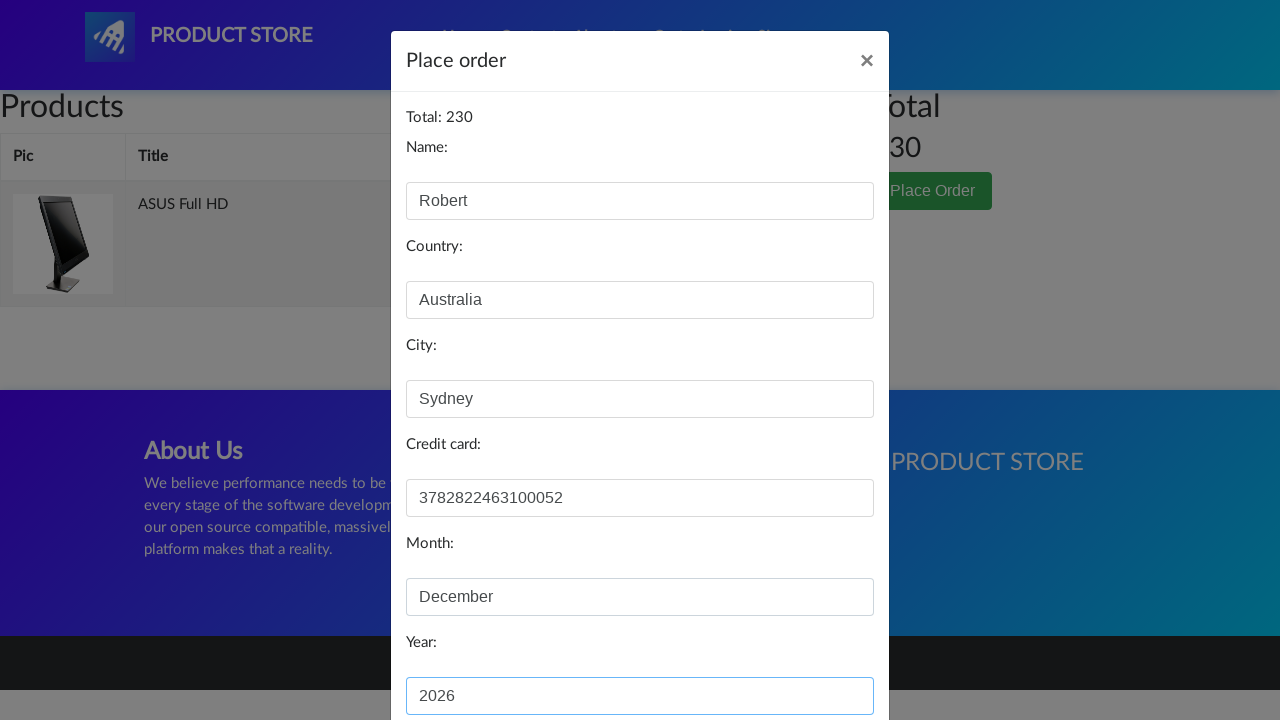

Clicked Purchase button to complete order at (823, 655) on xpath=//button[contains(text(),'Purchase')]
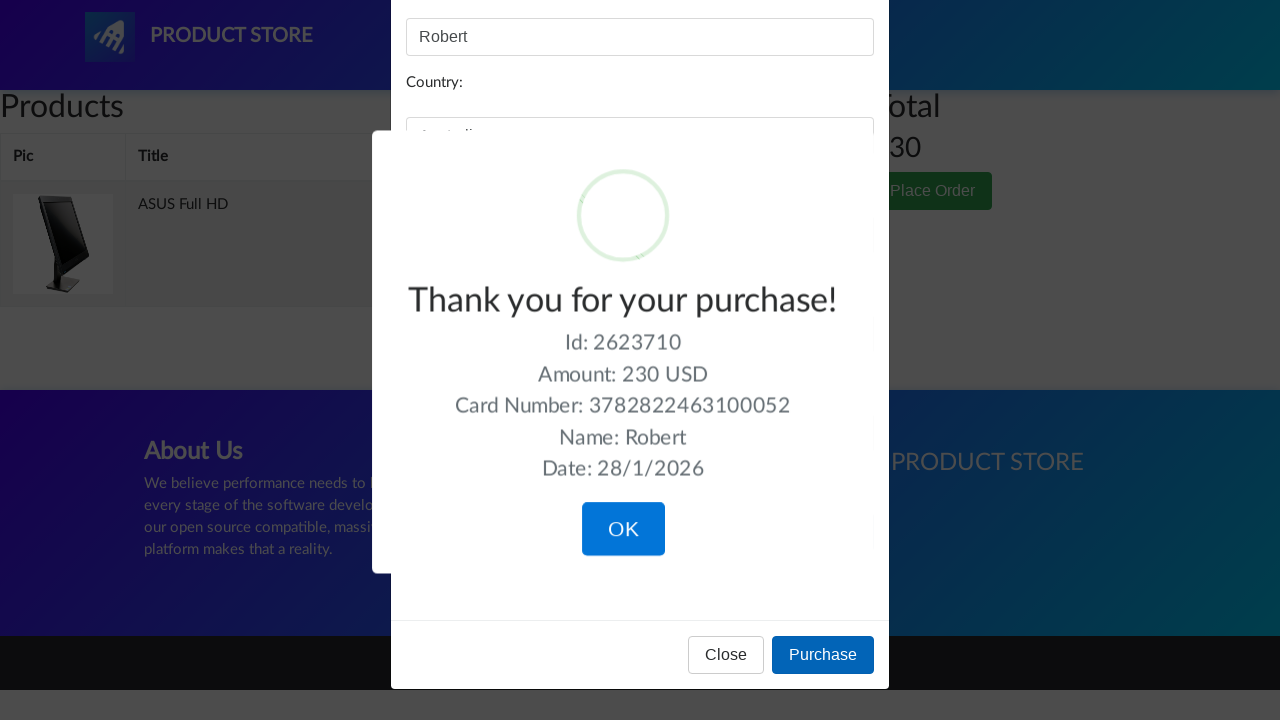

Waited for purchase confirmation
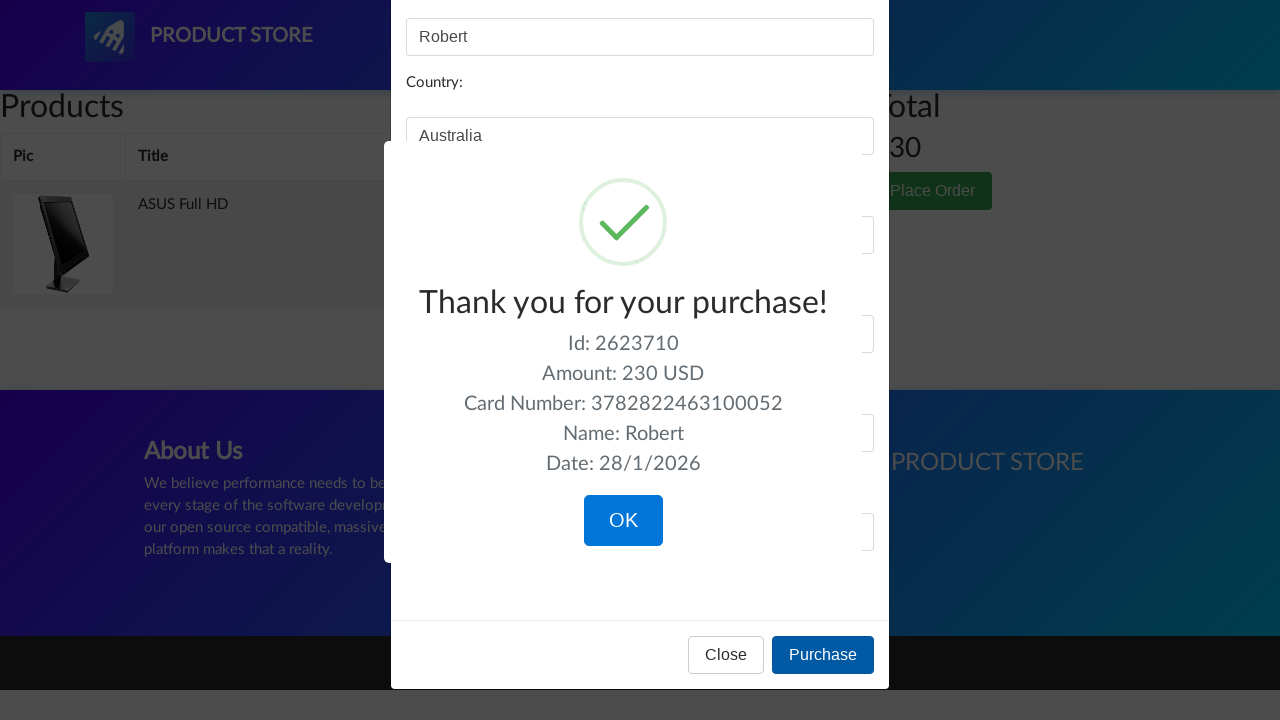

Clicked OK button to confirm order completion at (623, 521) on xpath=//button[contains(text(),'OK')]
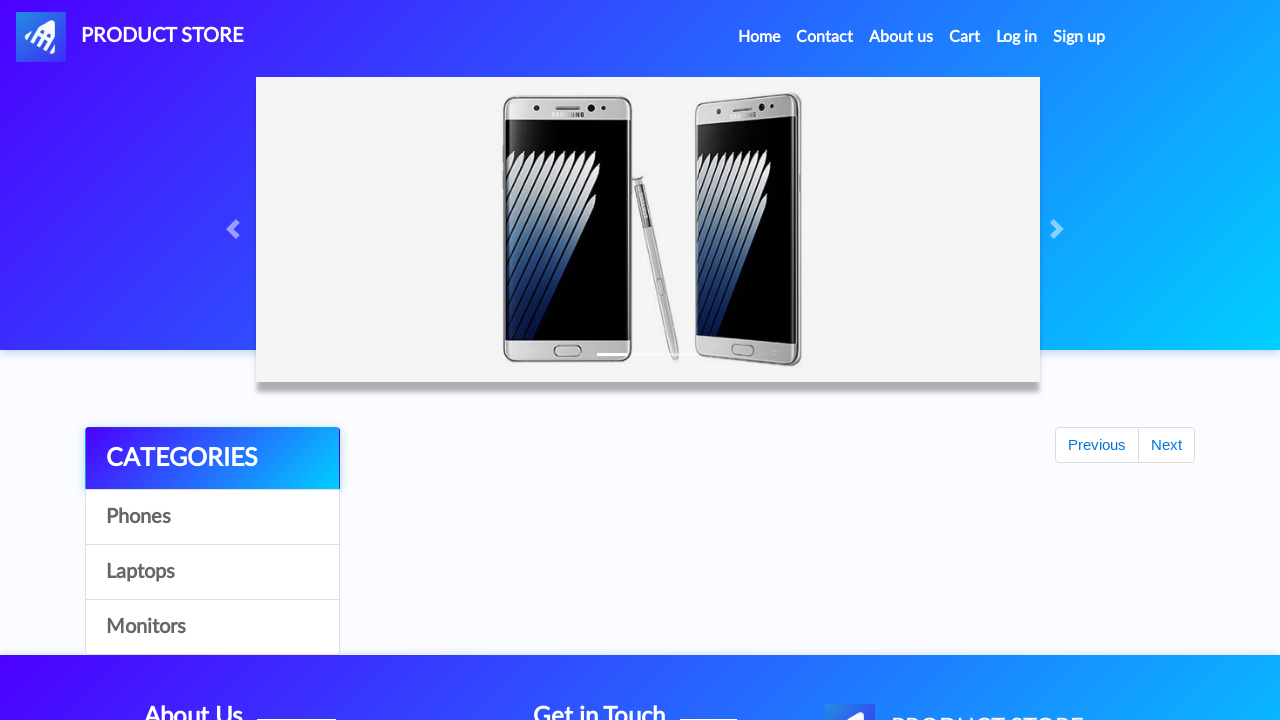

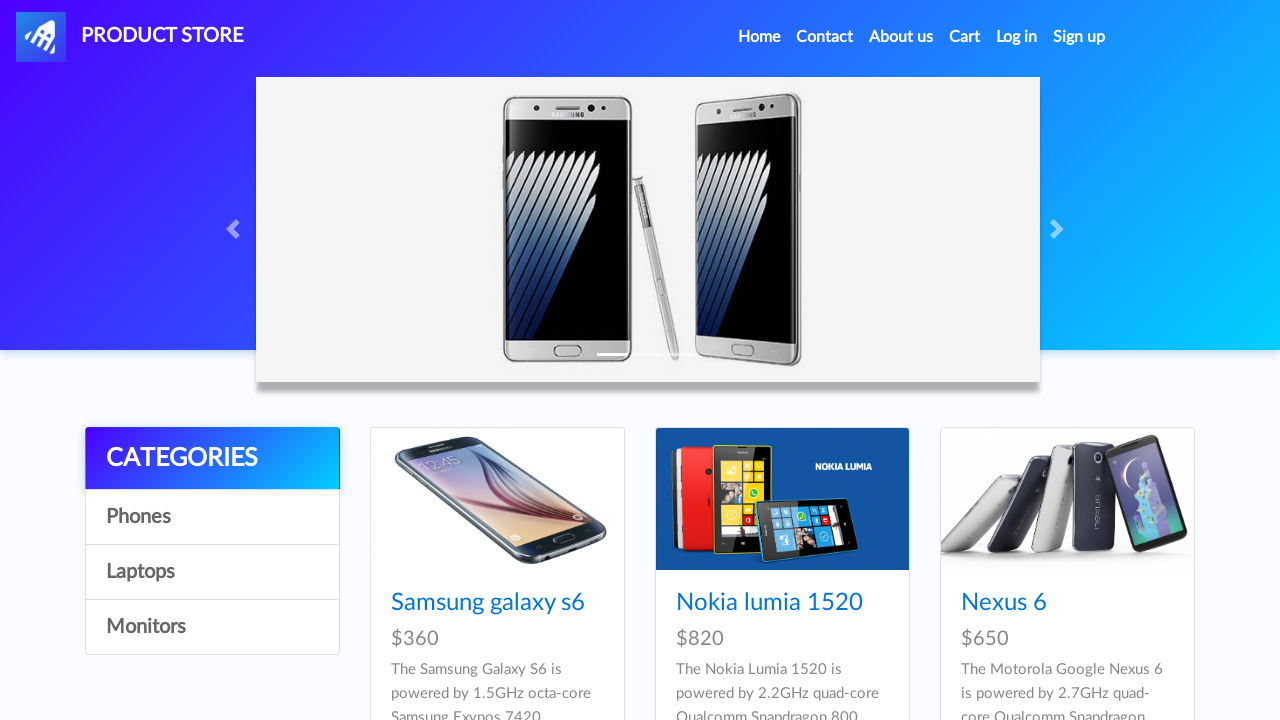